Tests dynamic loading functionality by clicking a start button and waiting for content to appear, then verifying the loaded text says "Hello World!"

Starting URL: http://the-internet.herokuapp.com/dynamic_loading/2

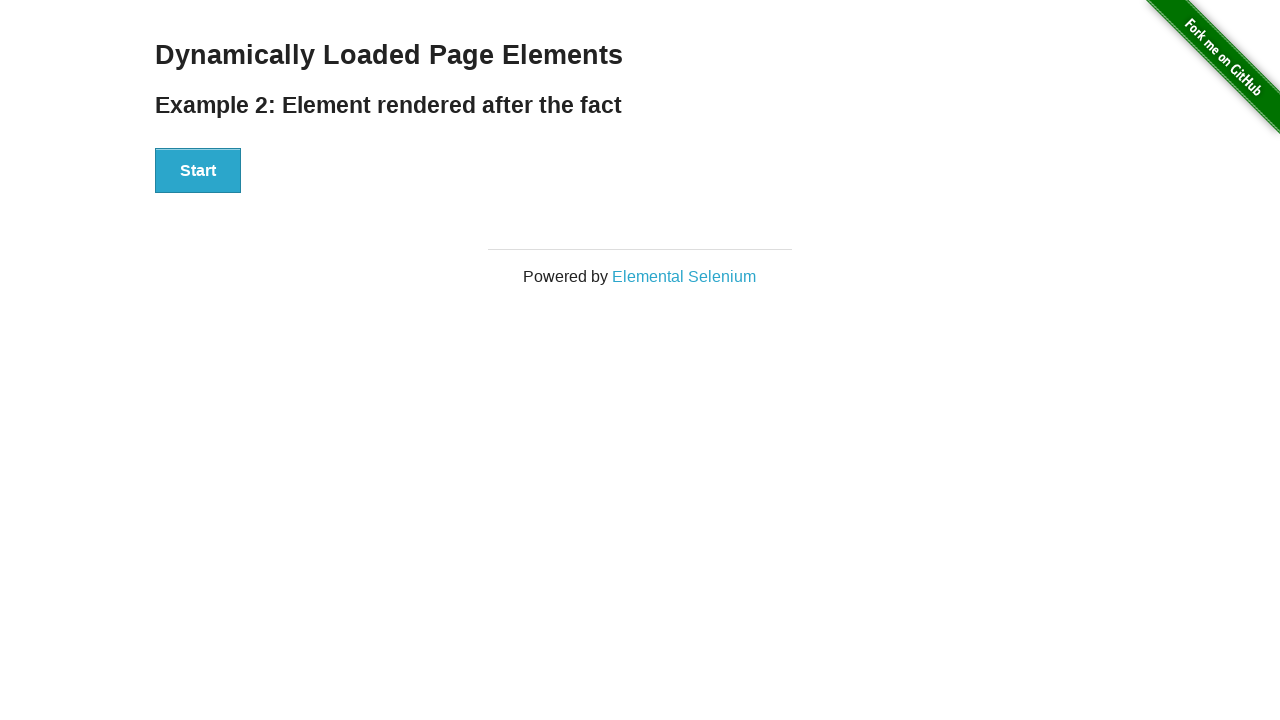

Clicked start button to begin dynamic loading at (198, 171) on #start button
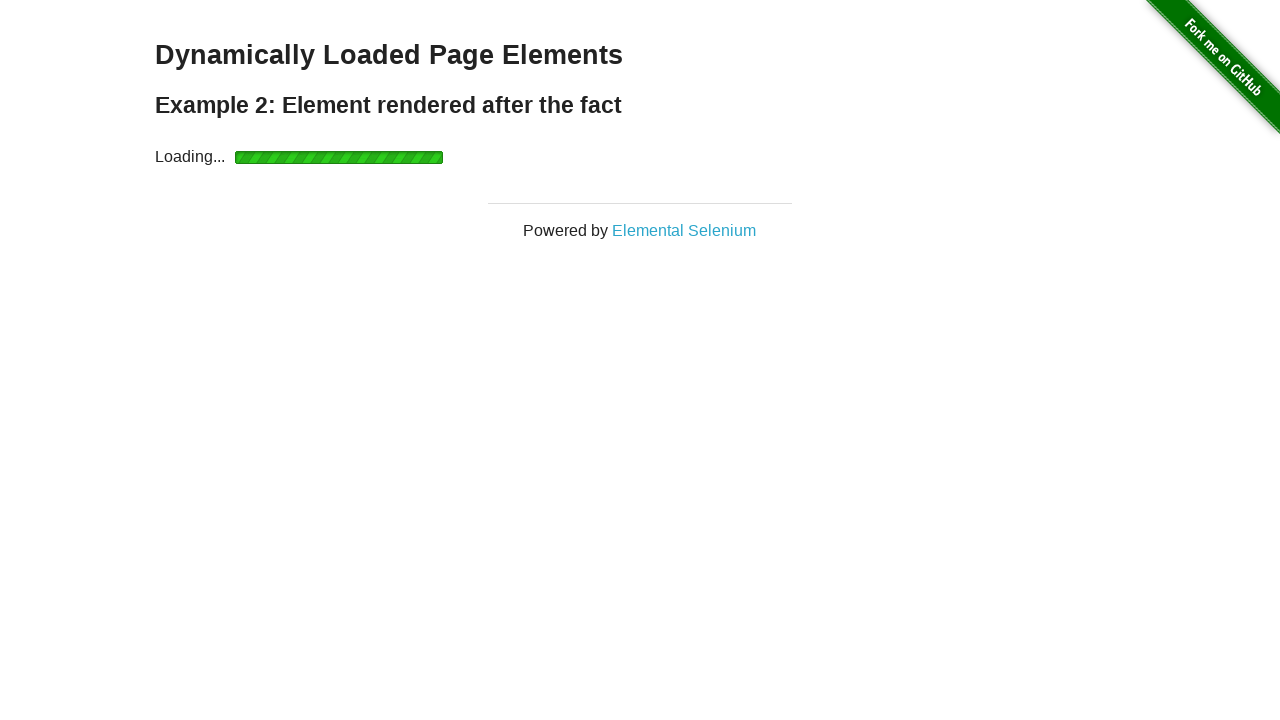

Dynamic content loaded and finish element became visible
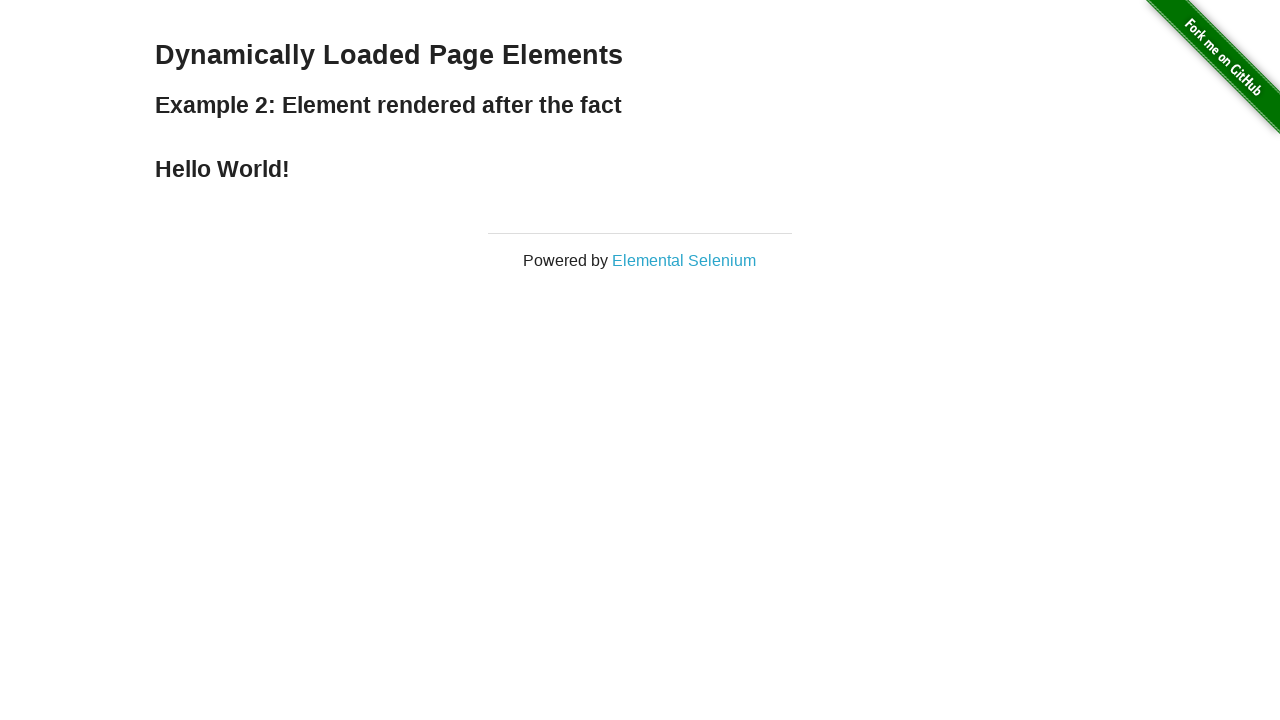

Retrieved finish text: 'Hello World!'
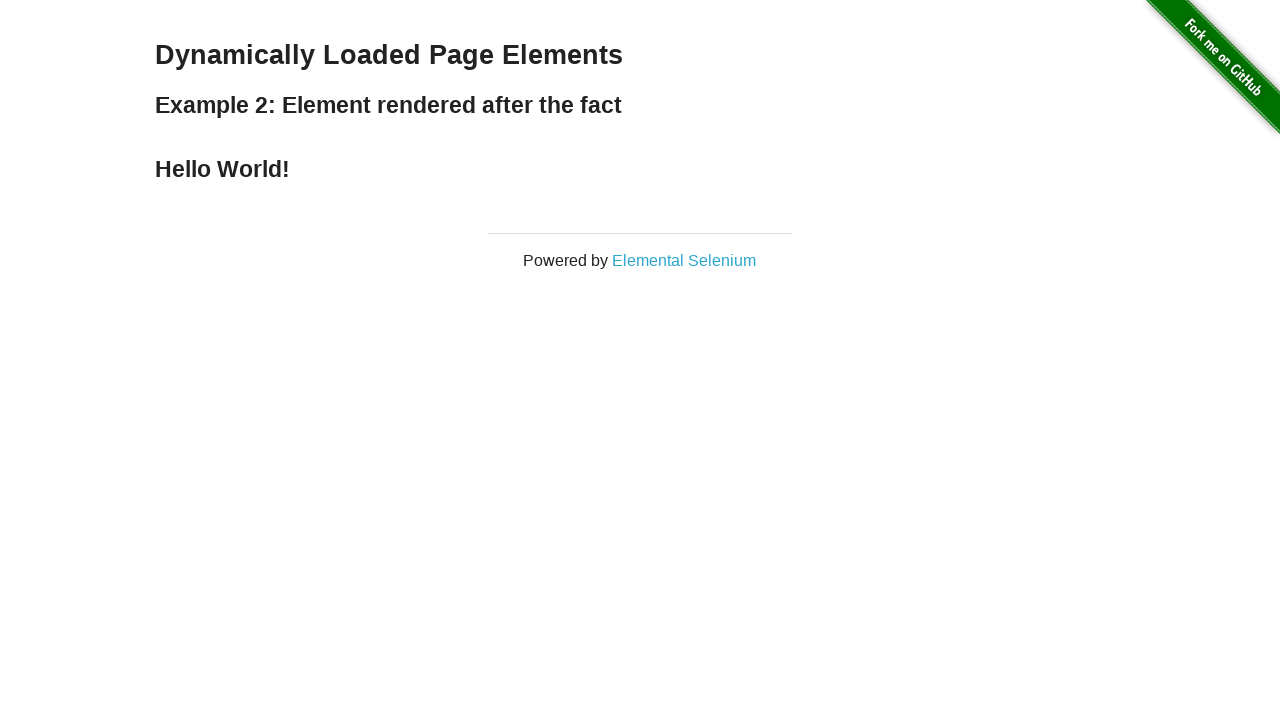

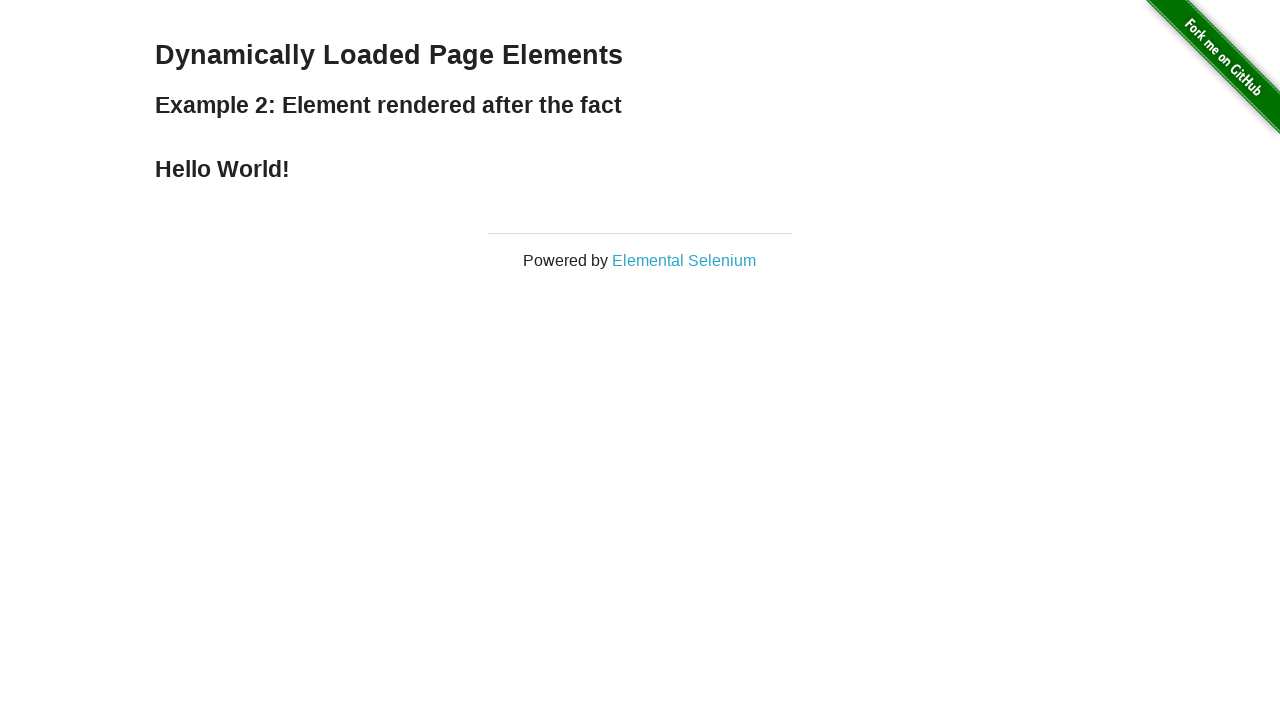